Navigates to AWS S3 features page and waits for the page body to fully load and render

Starting URL: https://aws.amazon.com/s3/features

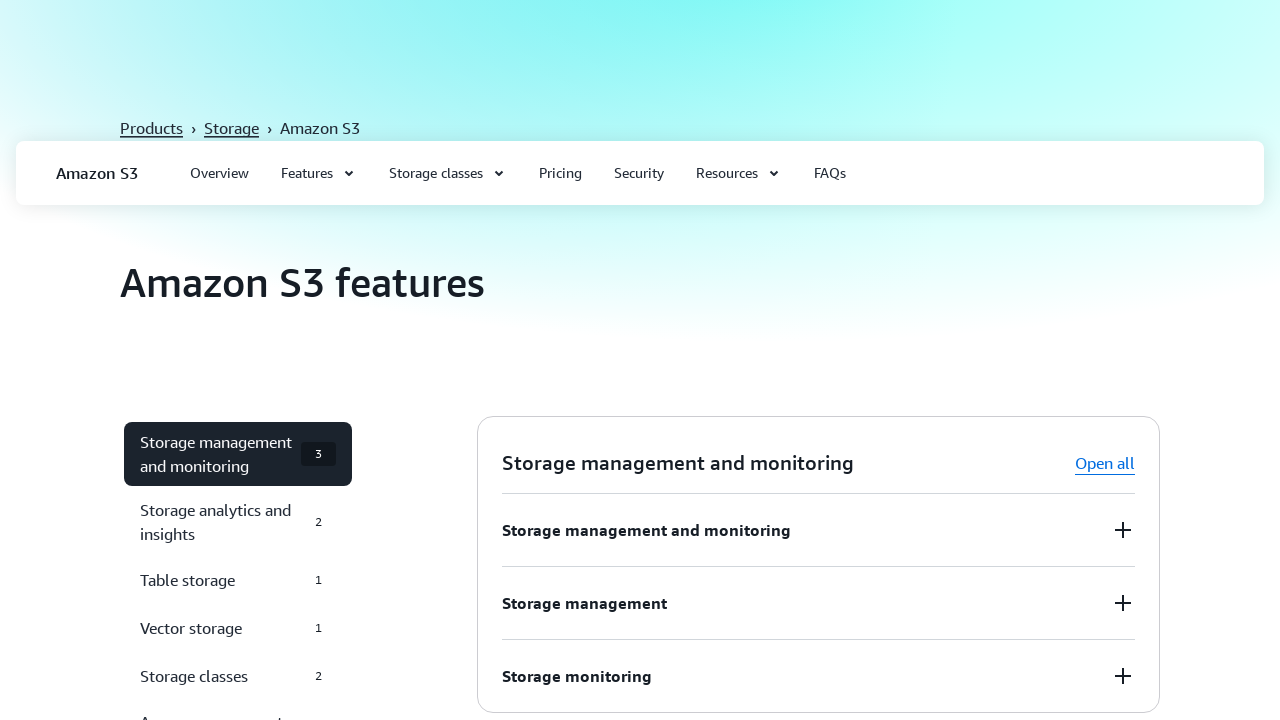

Navigated to AWS S3 features page
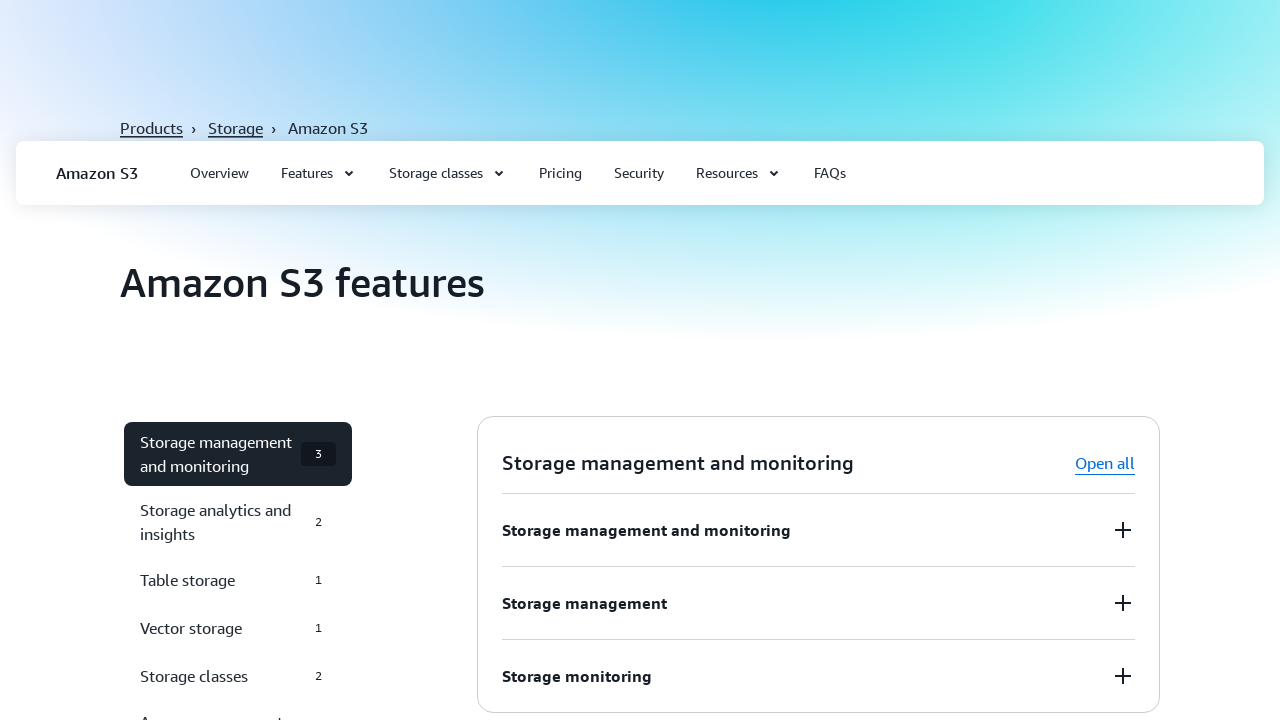

Page body is visible
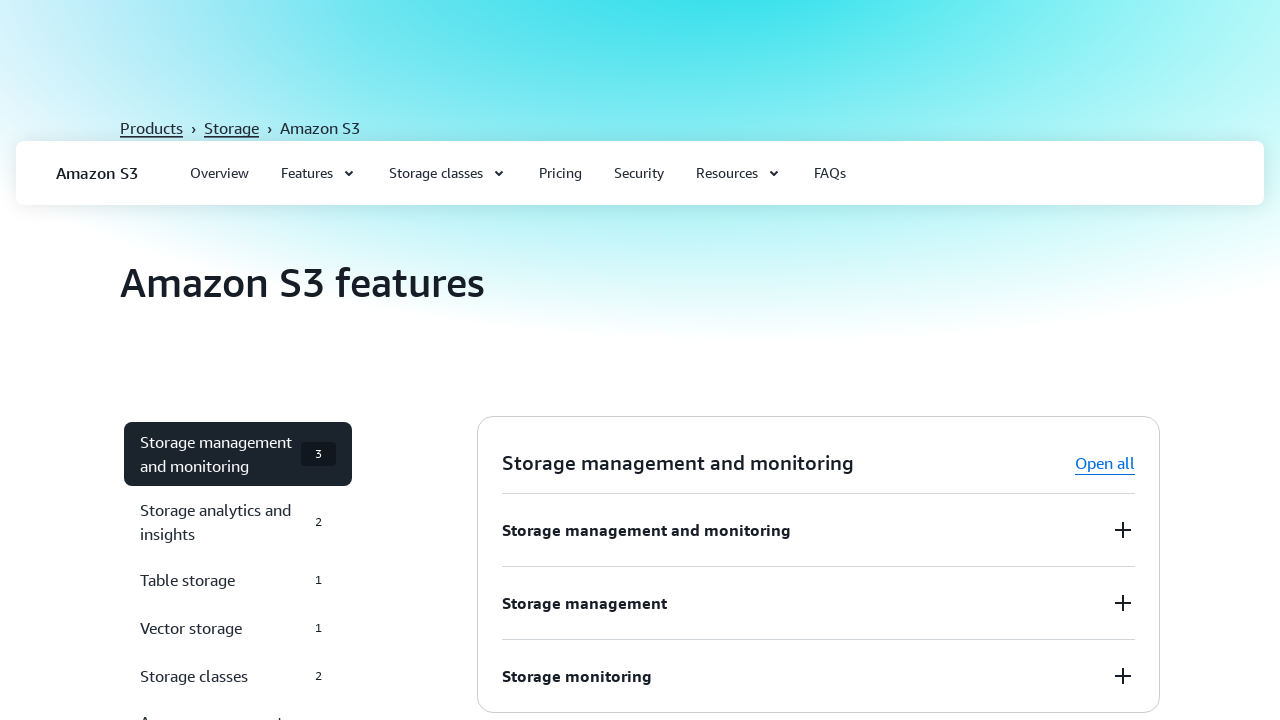

Page finished loading and reached network idle state
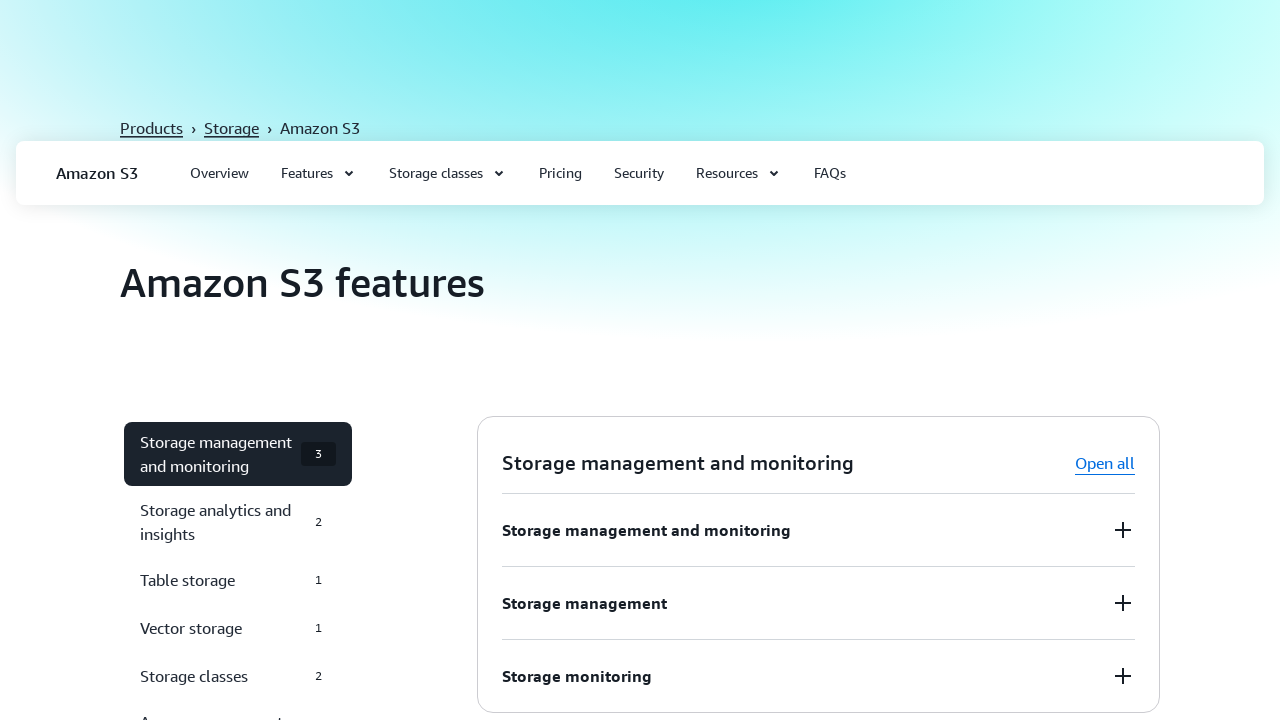

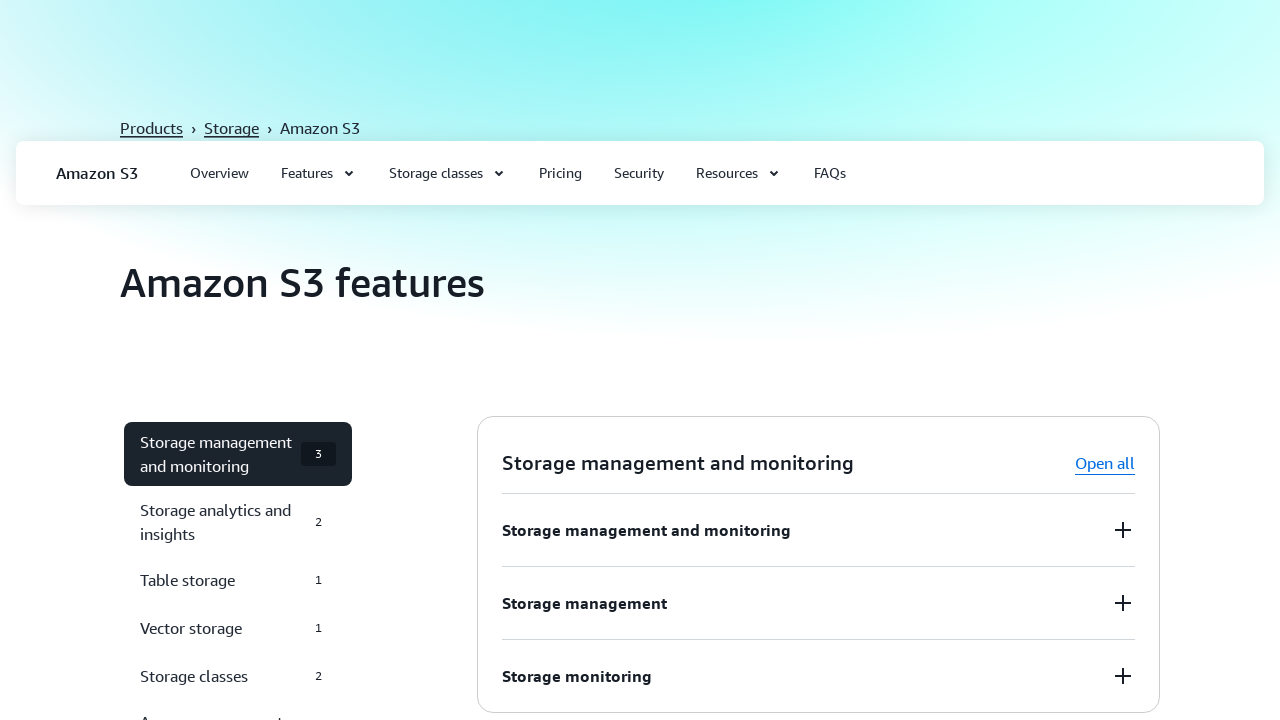